Tests browser navigation actions including clicking a link, navigating back/forward, and refreshing the page

Starting URL: https://krninformatix.com

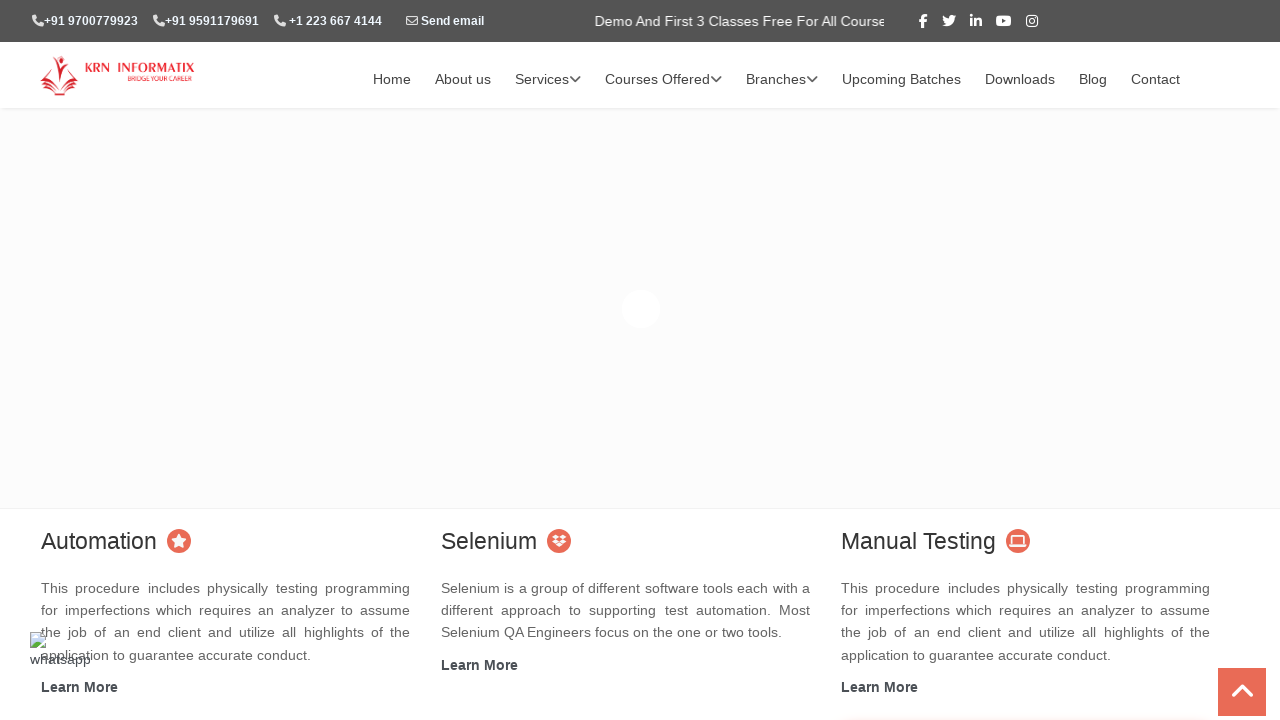

Clicked on 'About us' link at (463, 80) on xpath=//a[text()='About us']
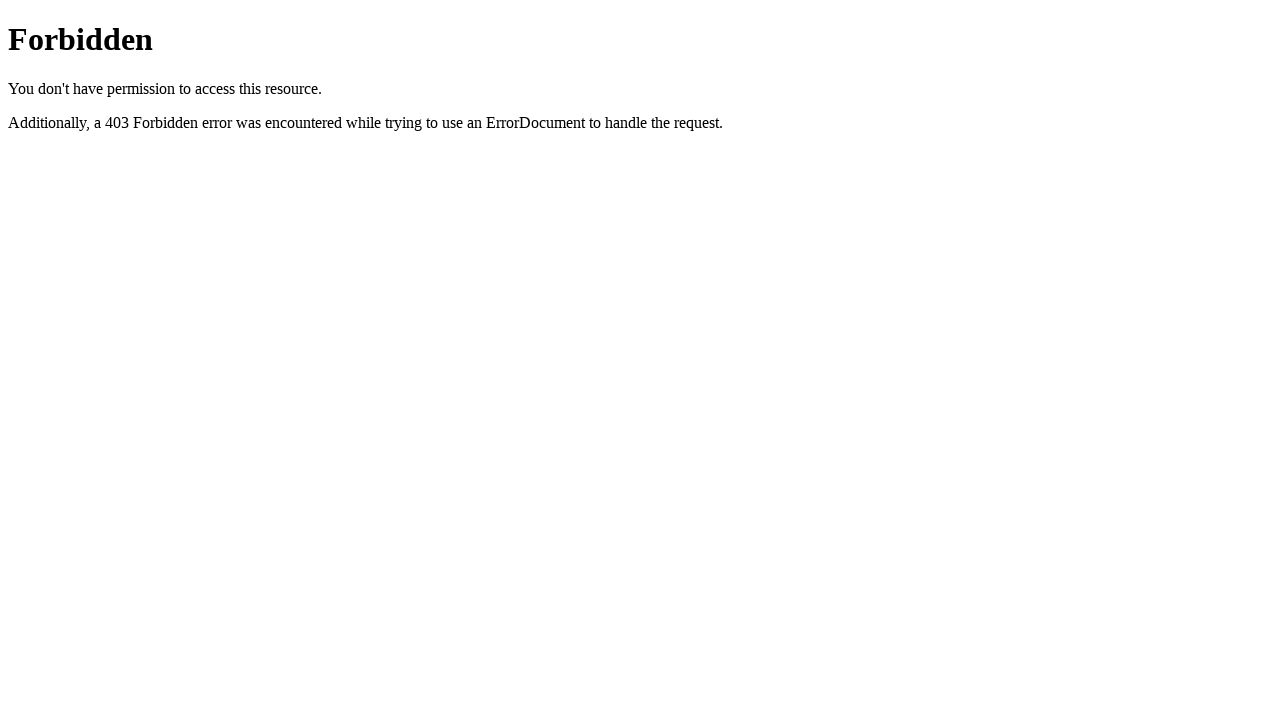

Navigated back to previous page
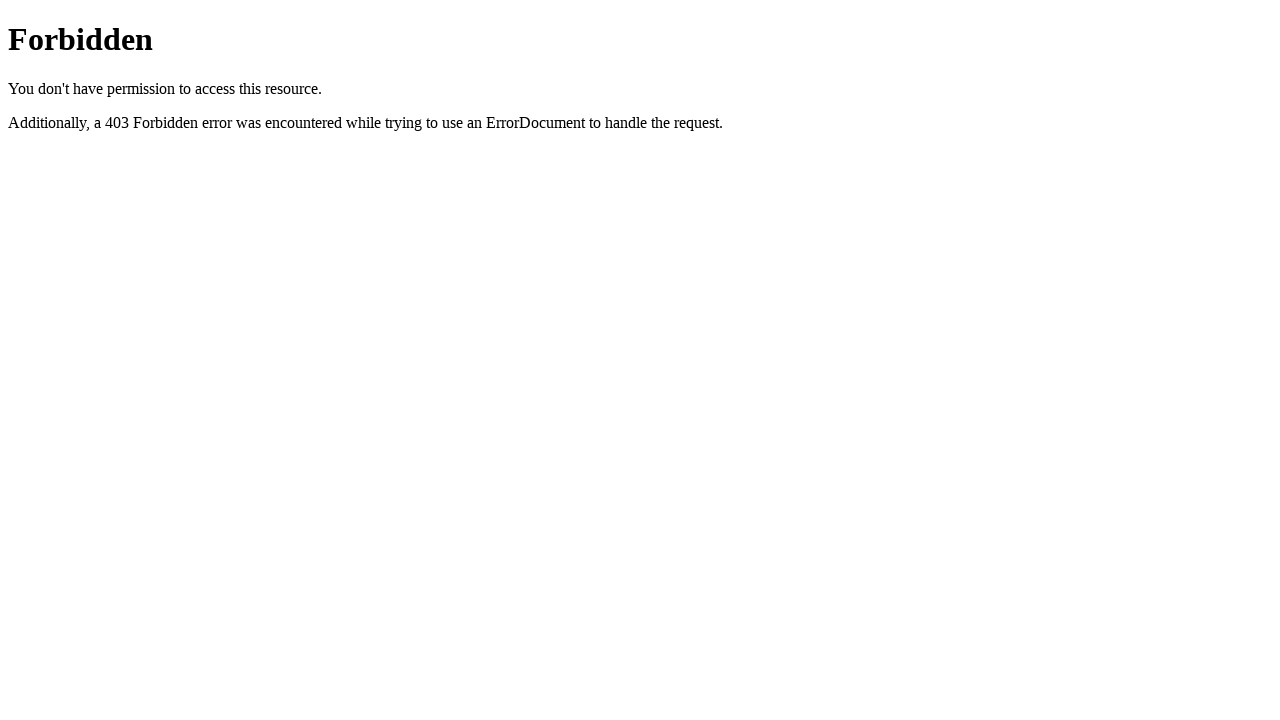

Navigated forward to About us page
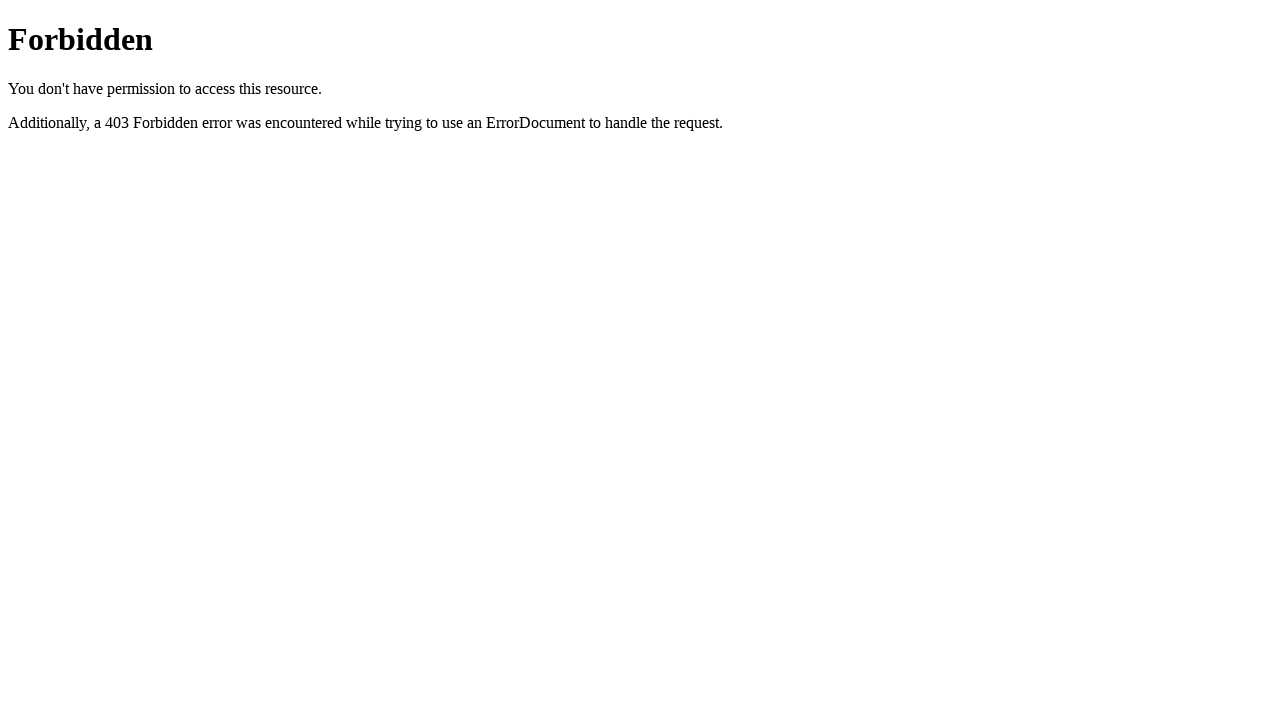

Refreshed the current page
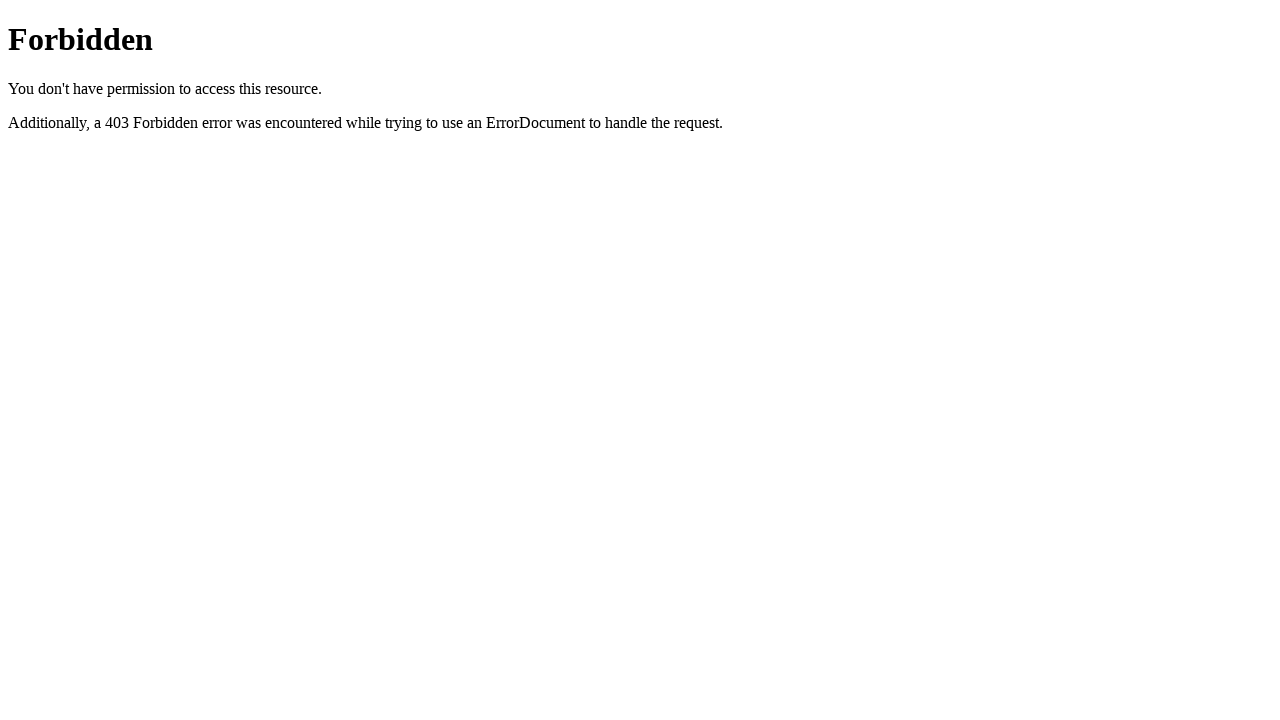

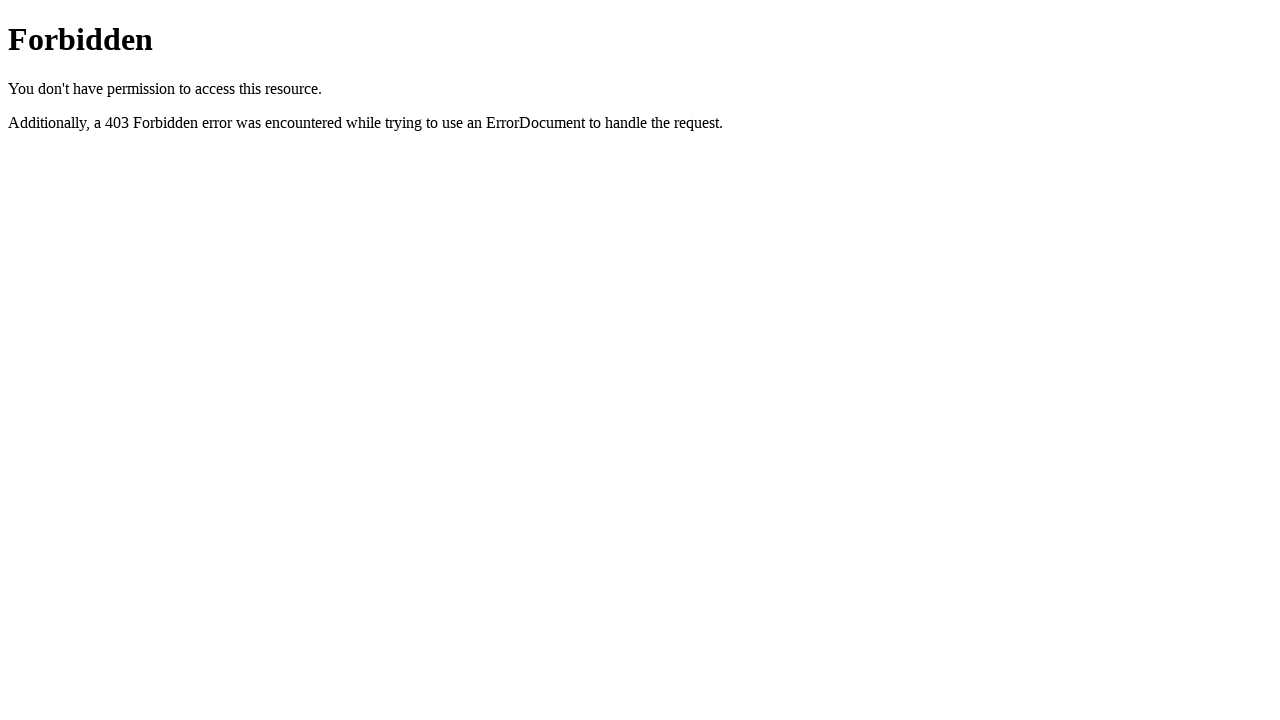